Tests login form validation by attempting to login with empty username and password fields, verifying that an appropriate error message is displayed indicating username is required

Starting URL: https://www.saucedemo.com

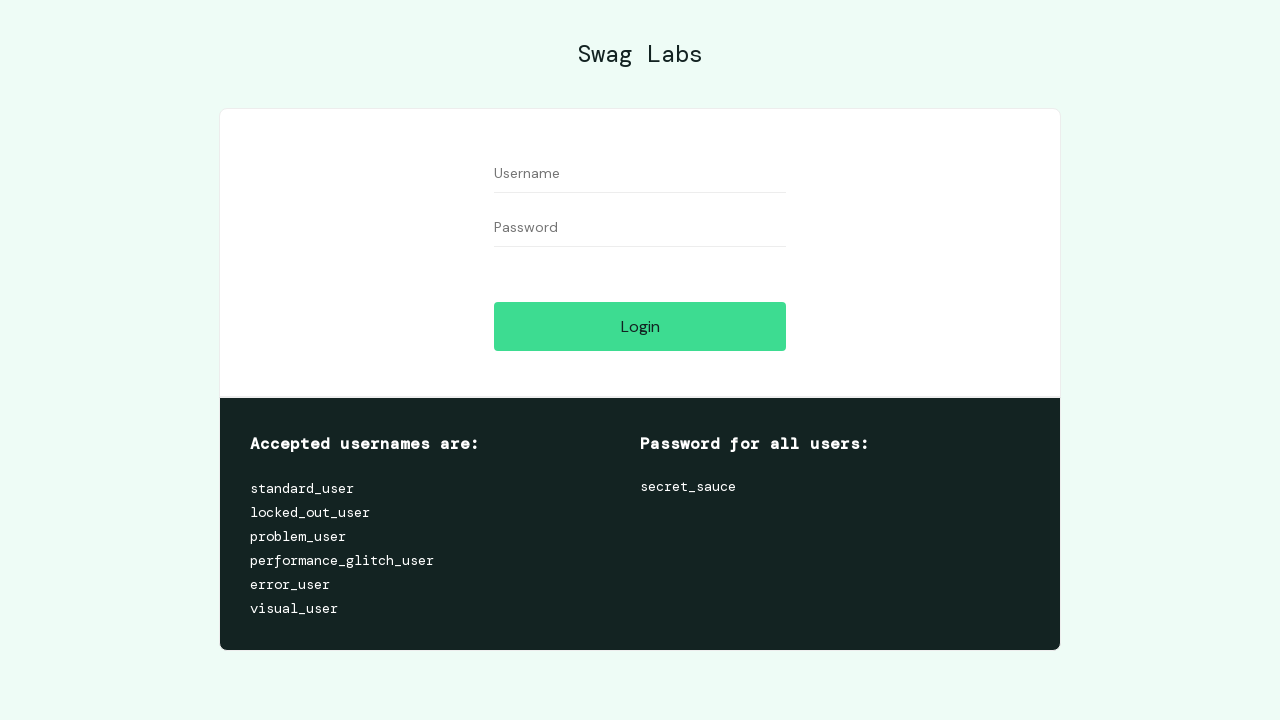

Navigated to Sauce Demo login page
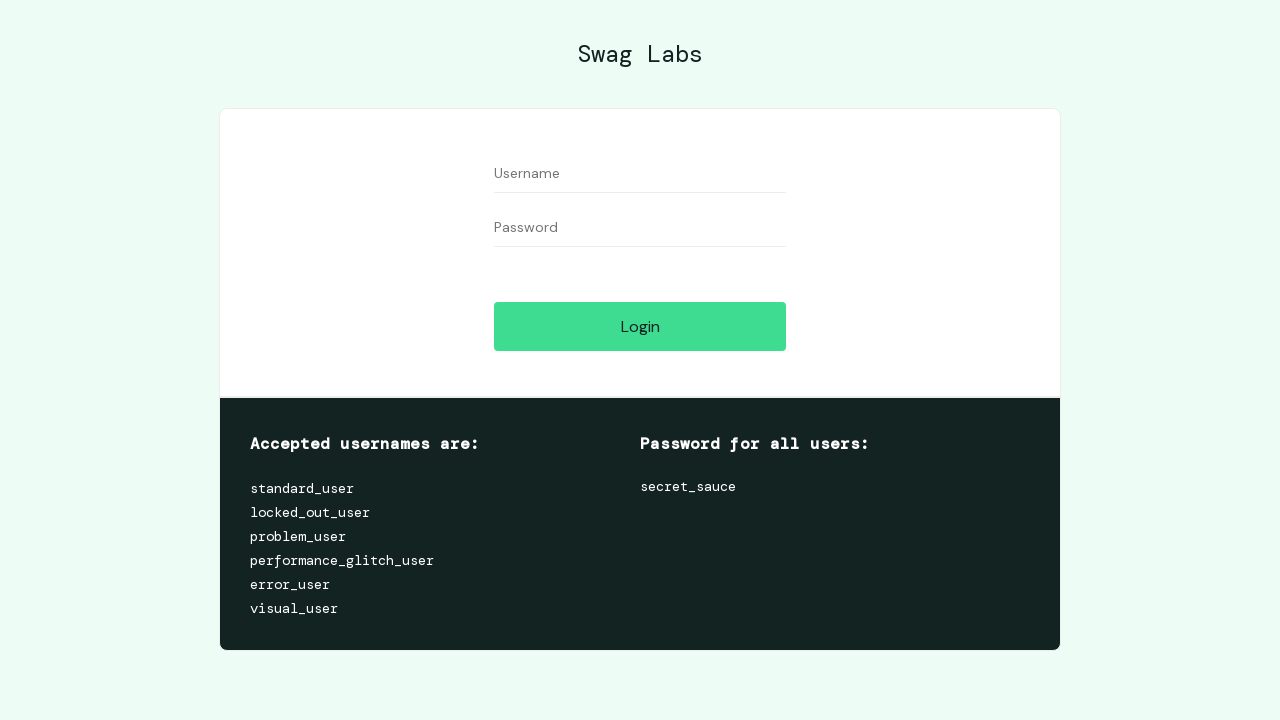

Cleared username field, leaving it empty on #user-name
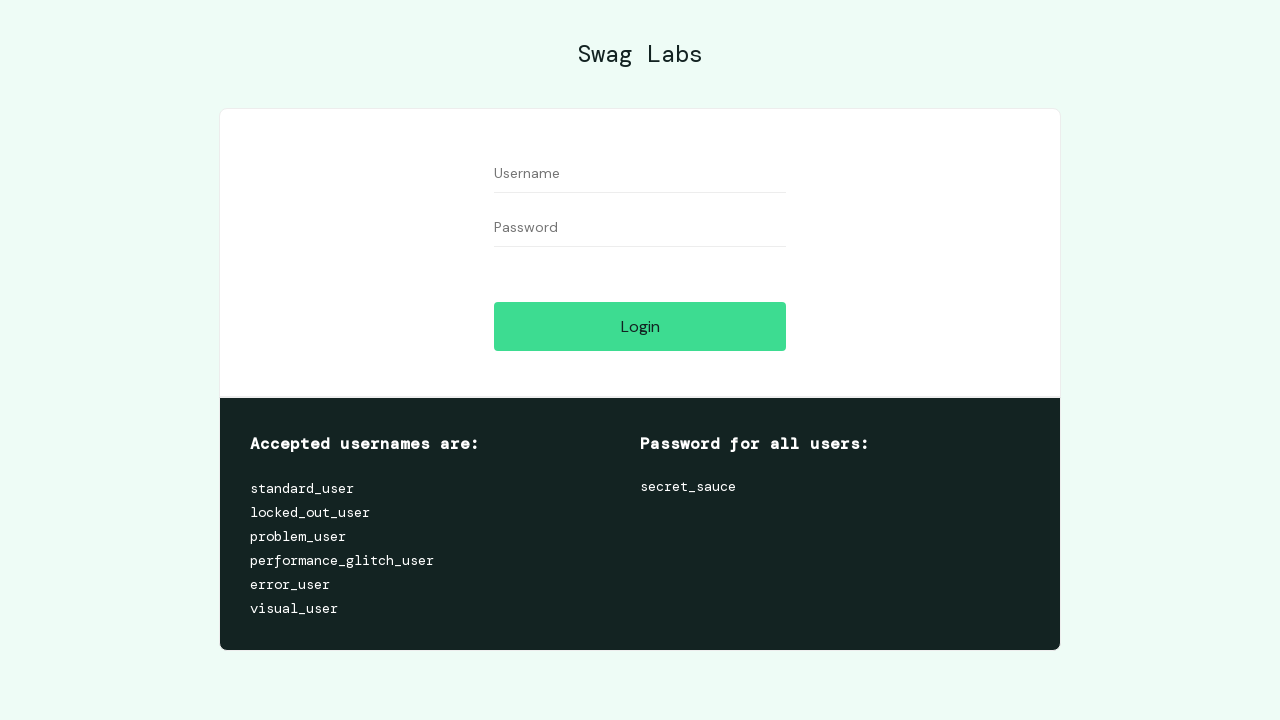

Cleared password field, leaving it empty on #password
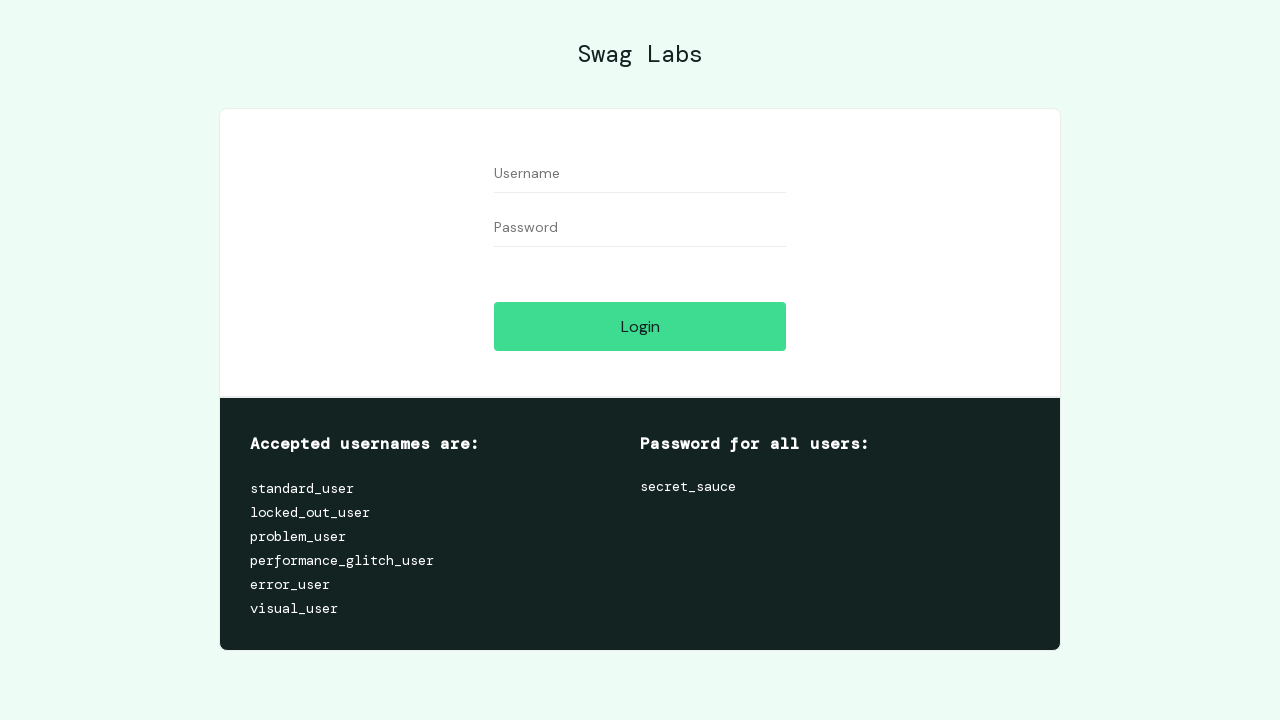

Clicked login button with empty username and password fields at (640, 326) on #login-button
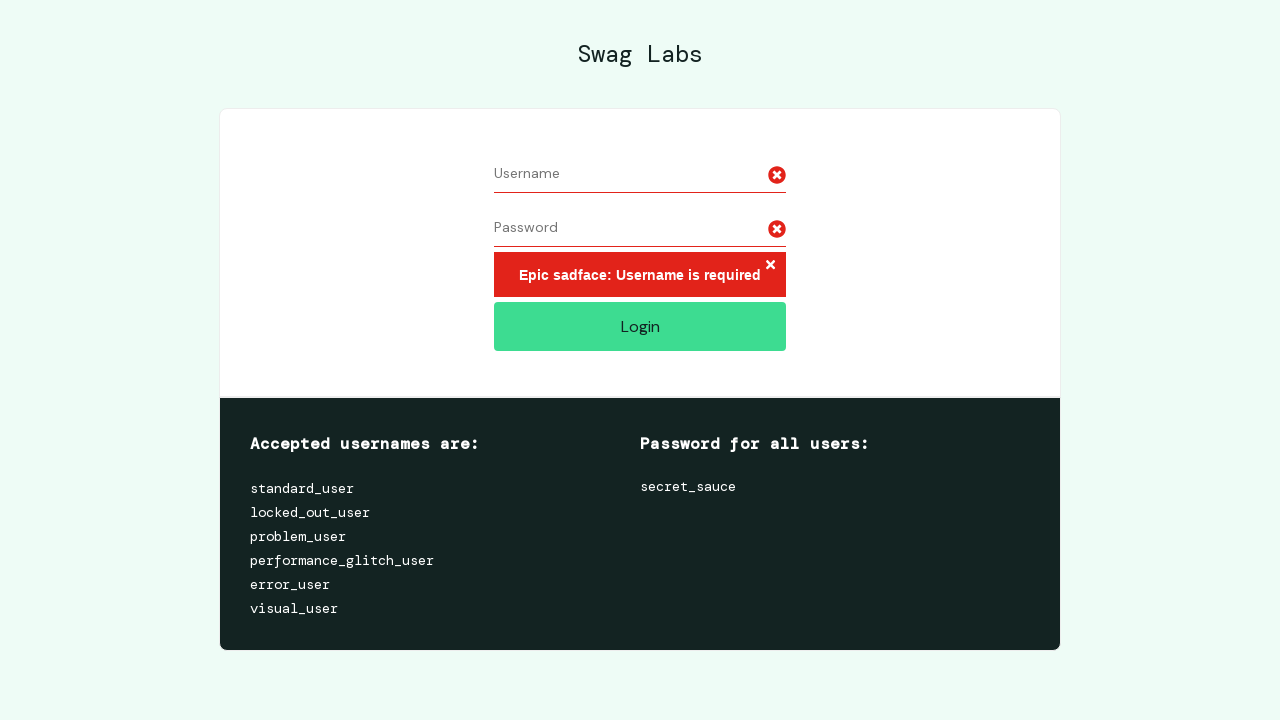

Error message element appeared on page
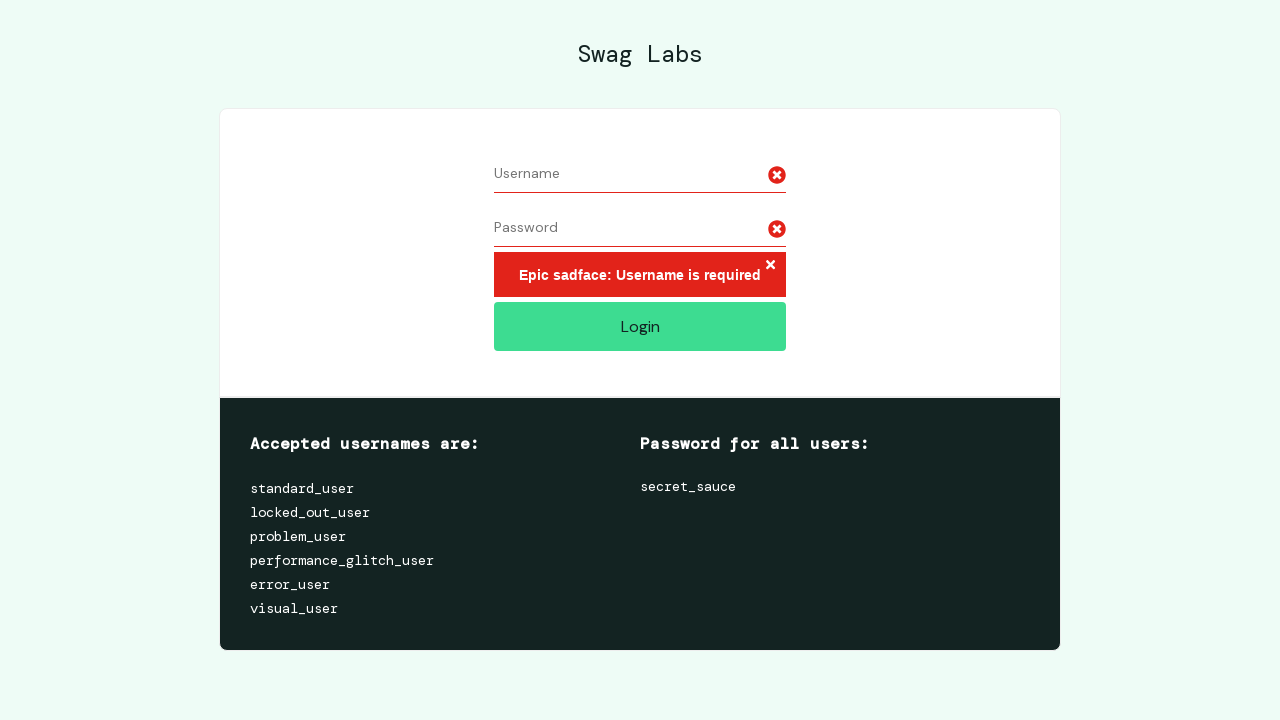

Retrieved error message text: 'Epic sadface: Username is required'
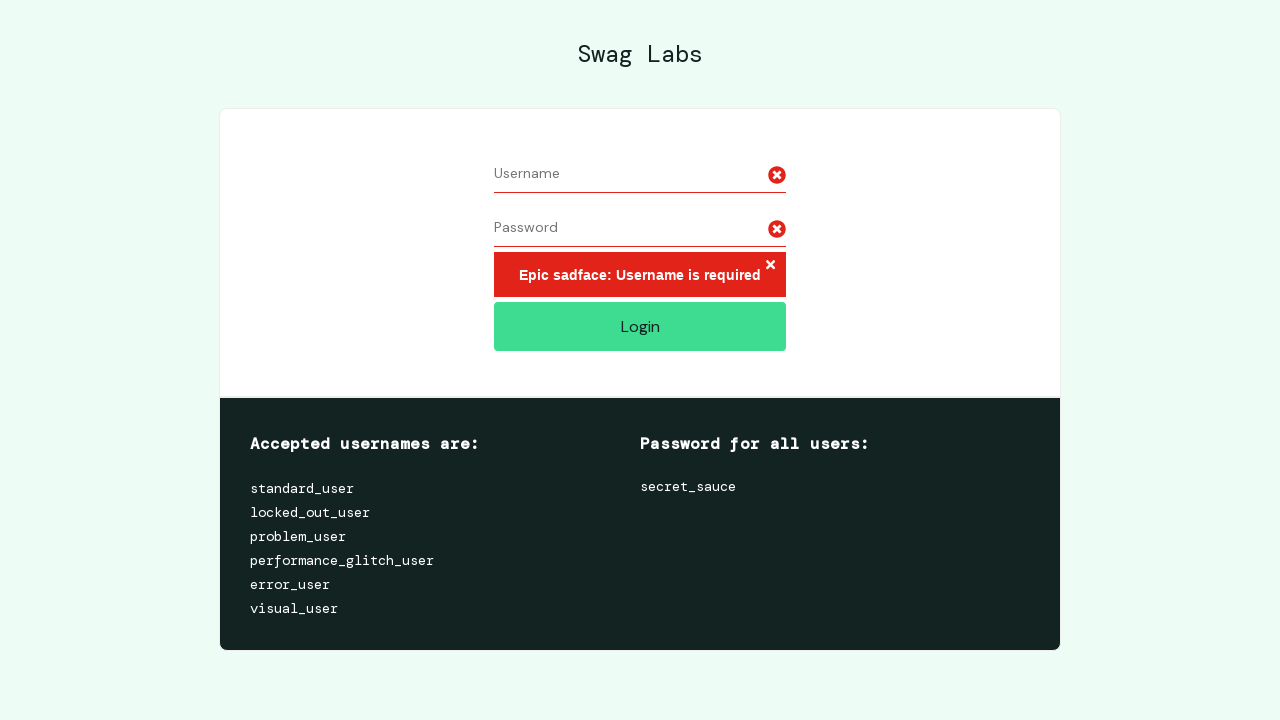

Verified that error message contains 'Username is required'
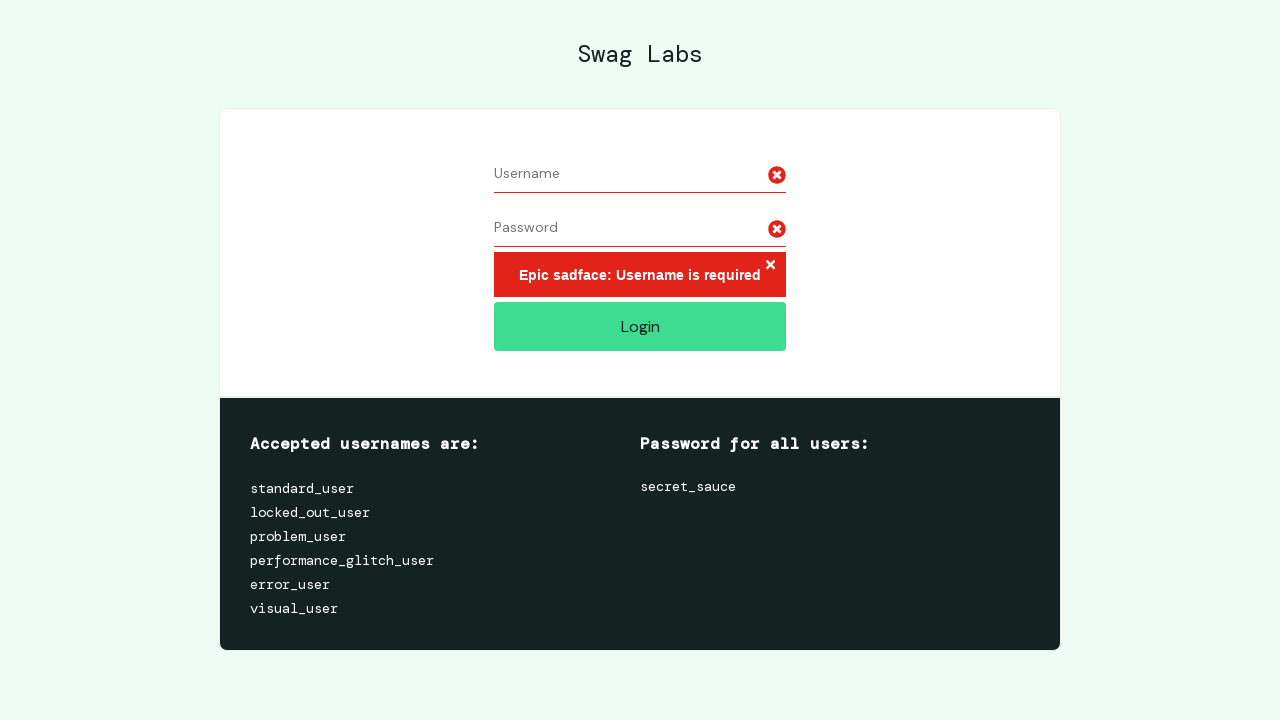

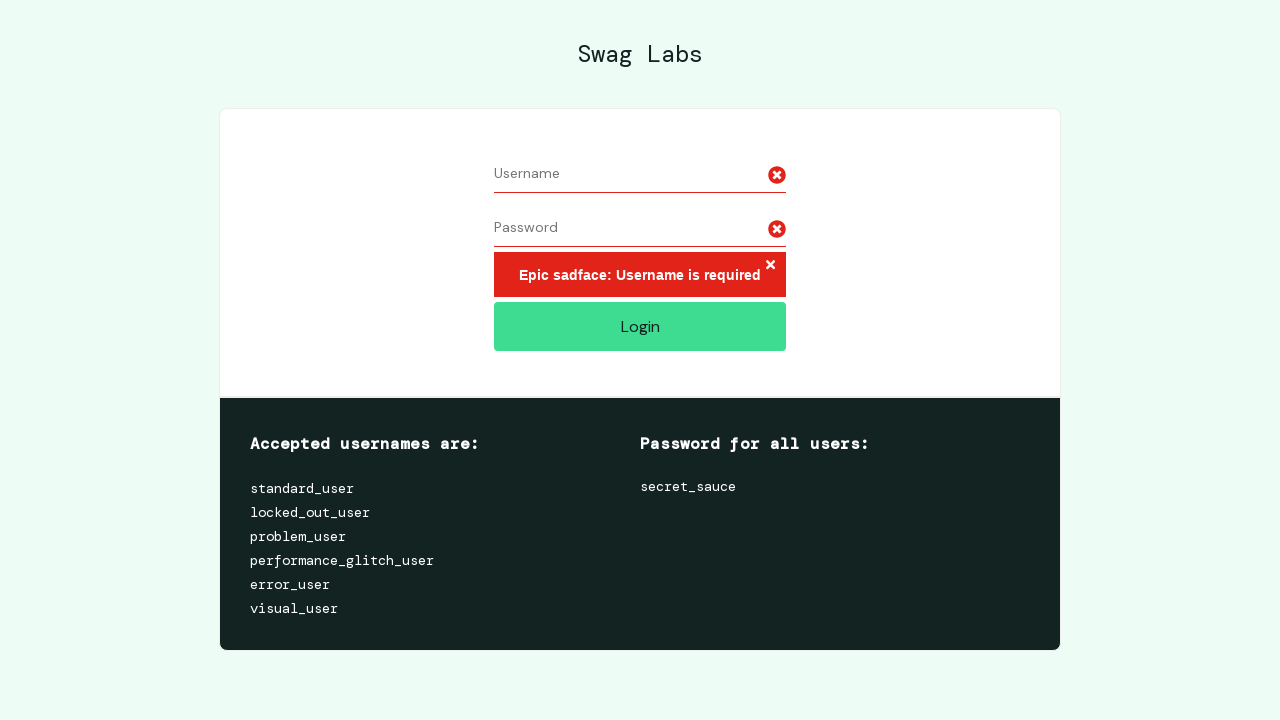